Adds multiple vegetables to shopping cart by searching for specific product names and clicking their add to cart buttons

Starting URL: https://rahulshettyacademy.com/seleniumPractise/#/

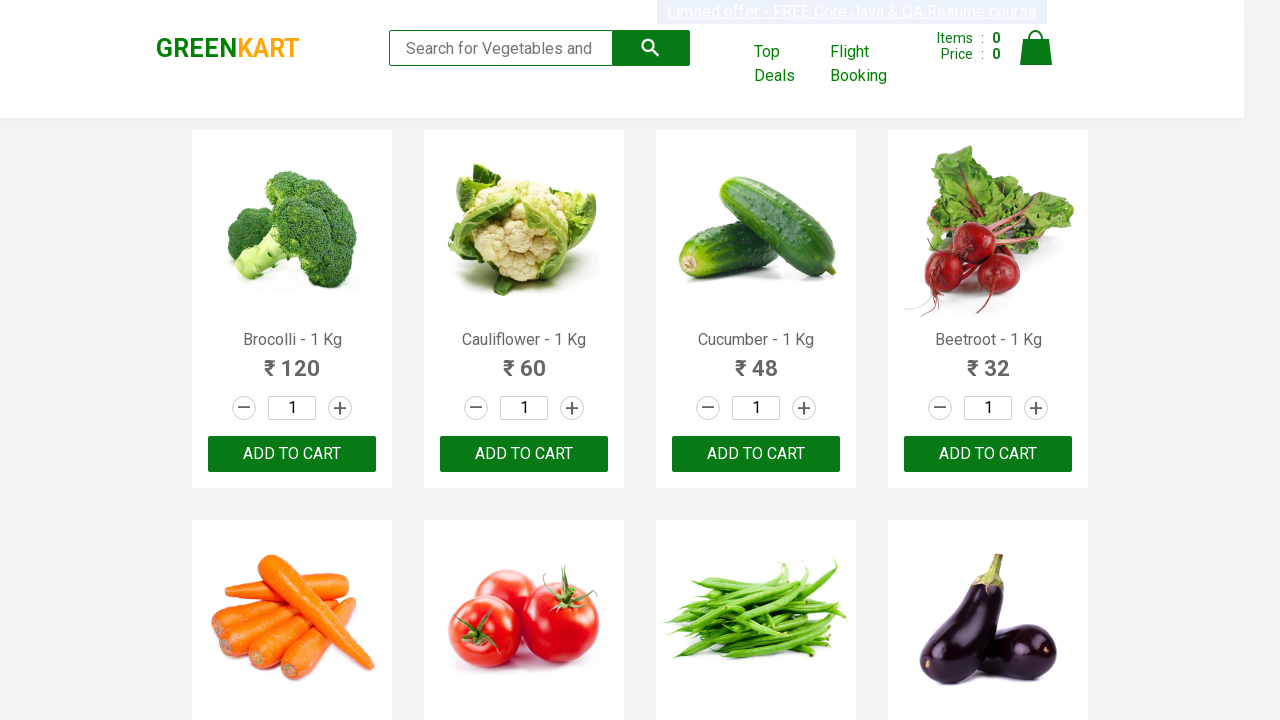

Waited for product names to load
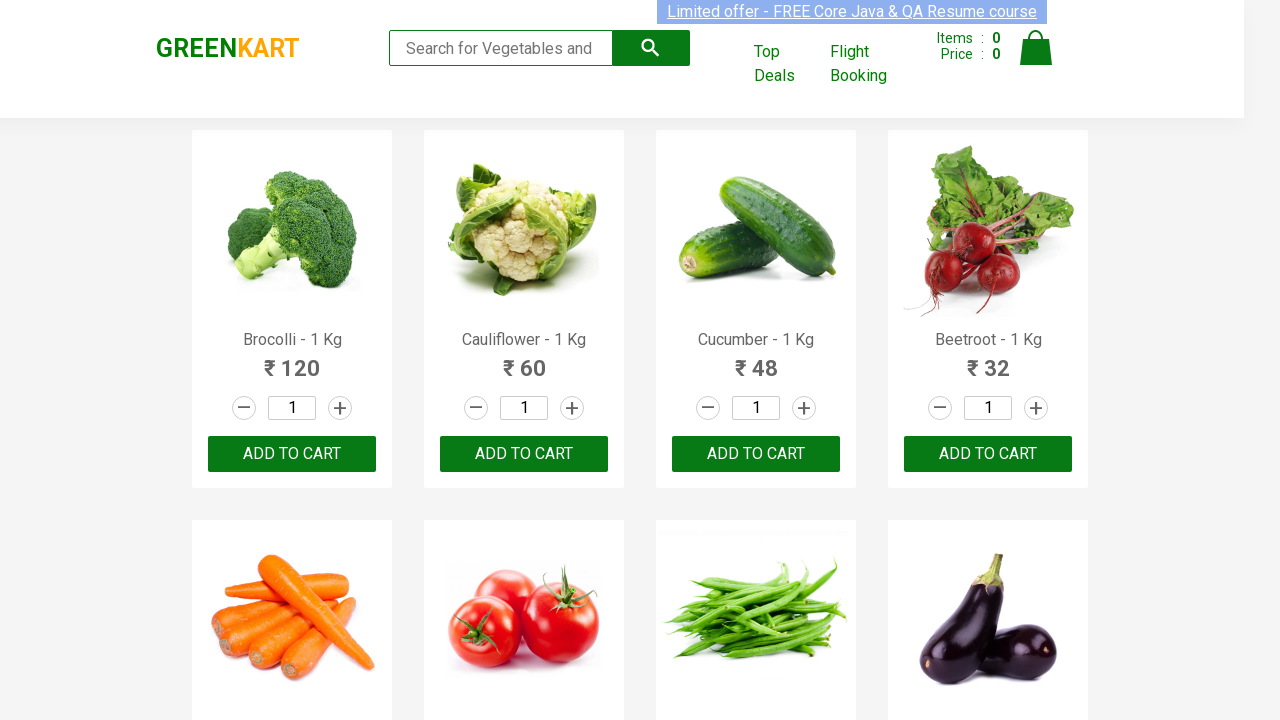

Retrieved all product name elements
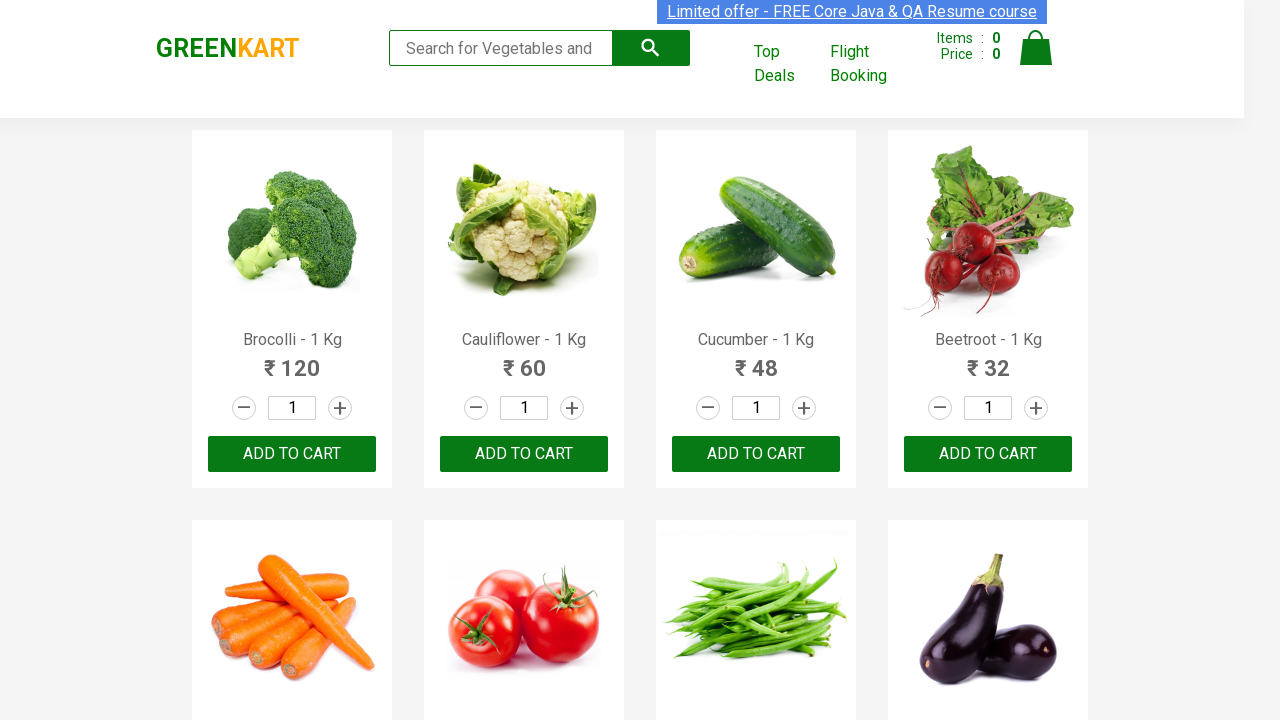

Retrieved all add to cart buttons
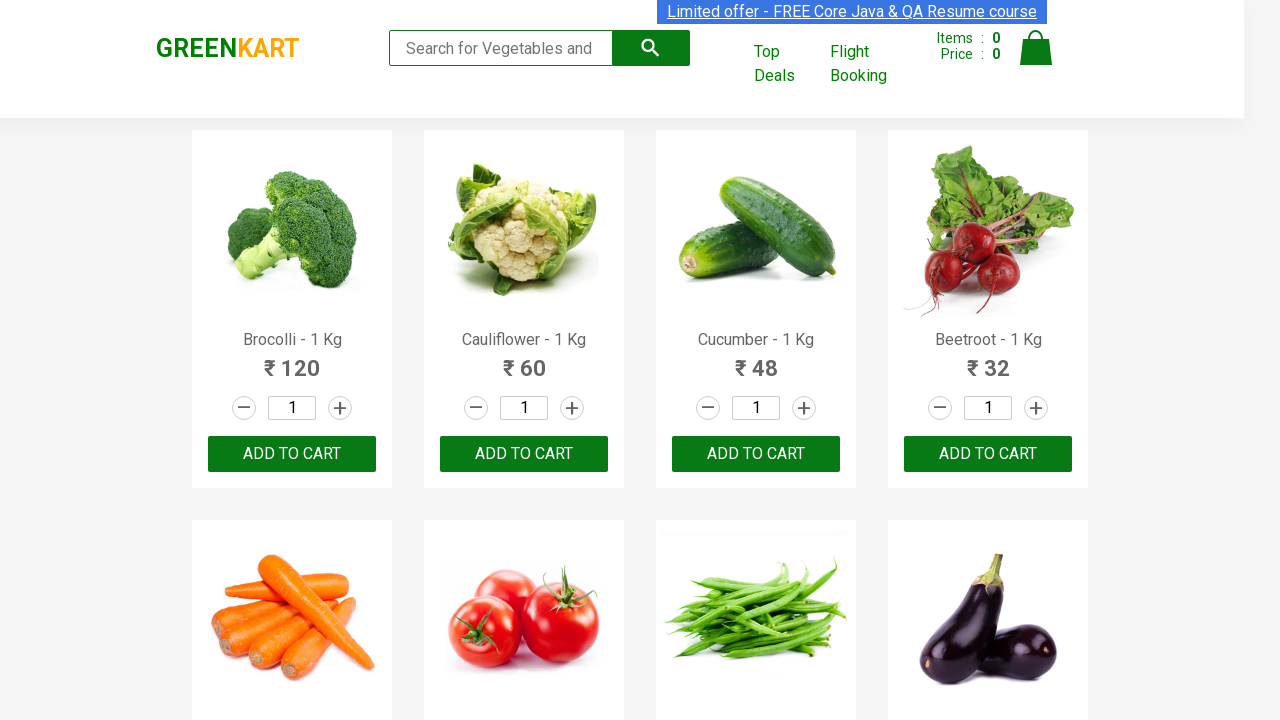

Added 'Brocolli' to shopping cart at (292, 454) on div.product-action > button >> nth=0
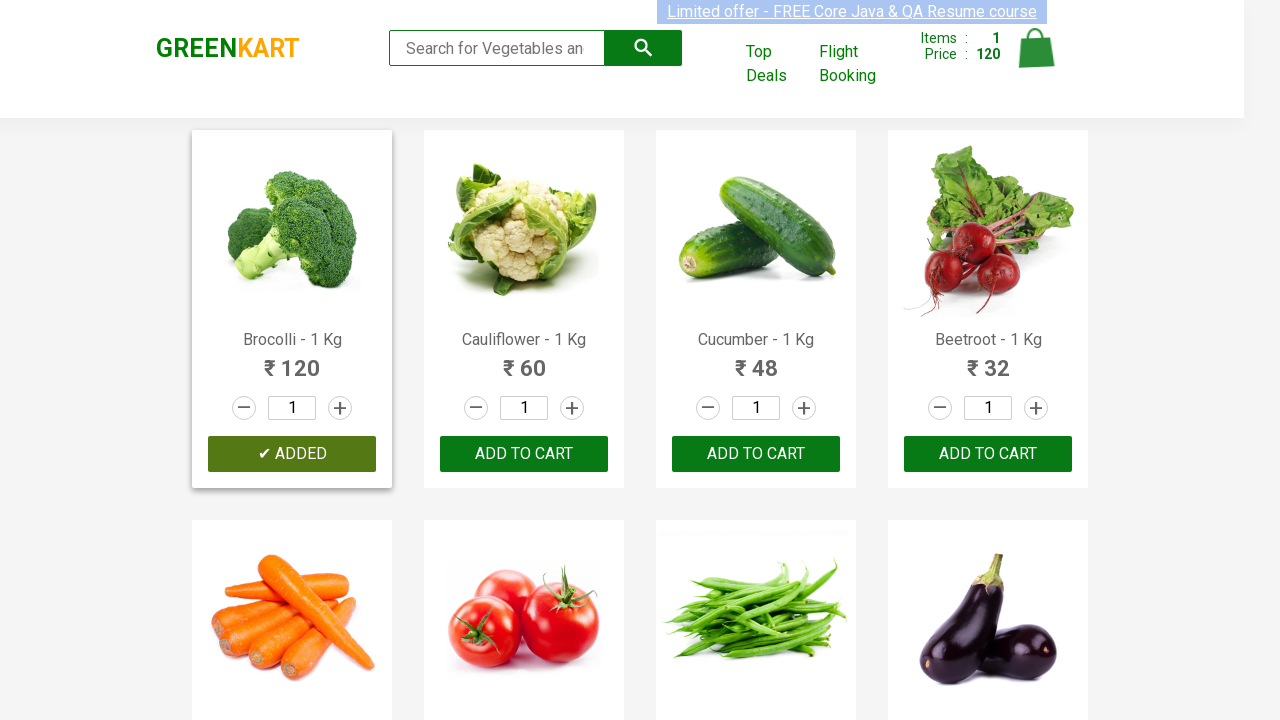

Added 'Cauliflower' to shopping cart at (524, 454) on div.product-action > button >> nth=1
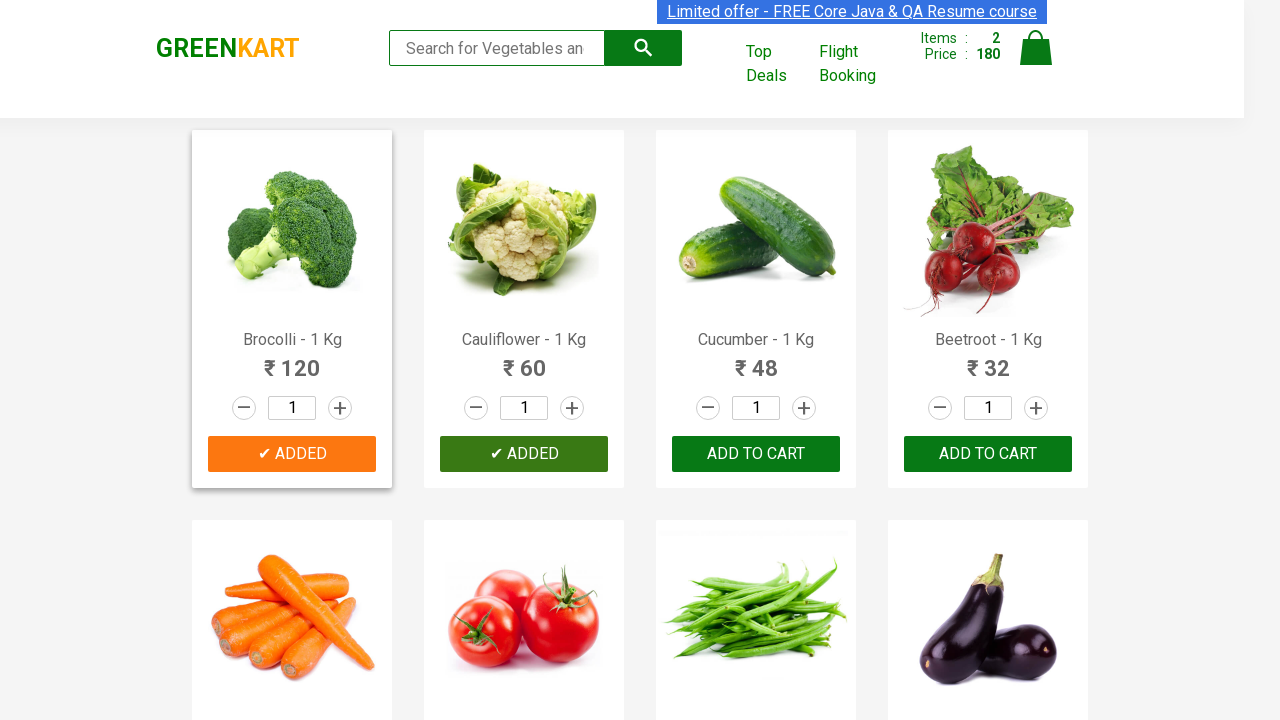

Added 'Cucumber' to shopping cart at (756, 454) on div.product-action > button >> nth=2
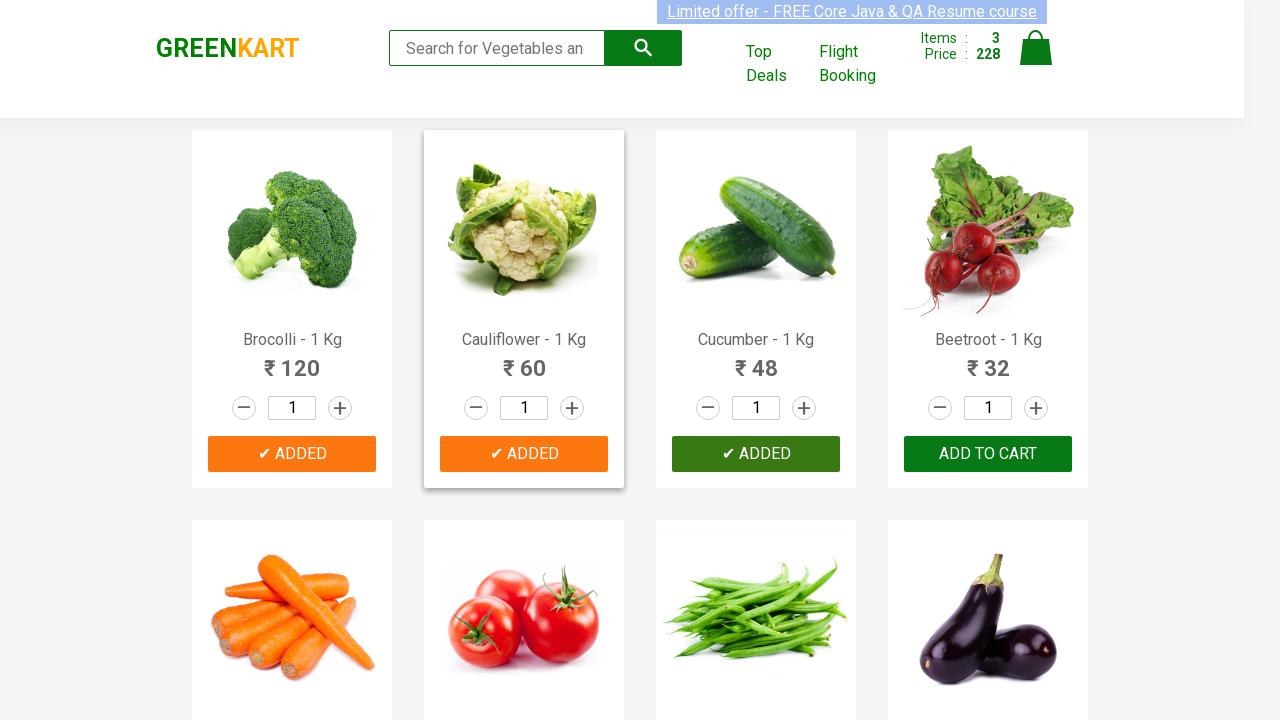

Added 'Mango' to shopping cart at (524, 360) on div.product-action > button >> nth=17
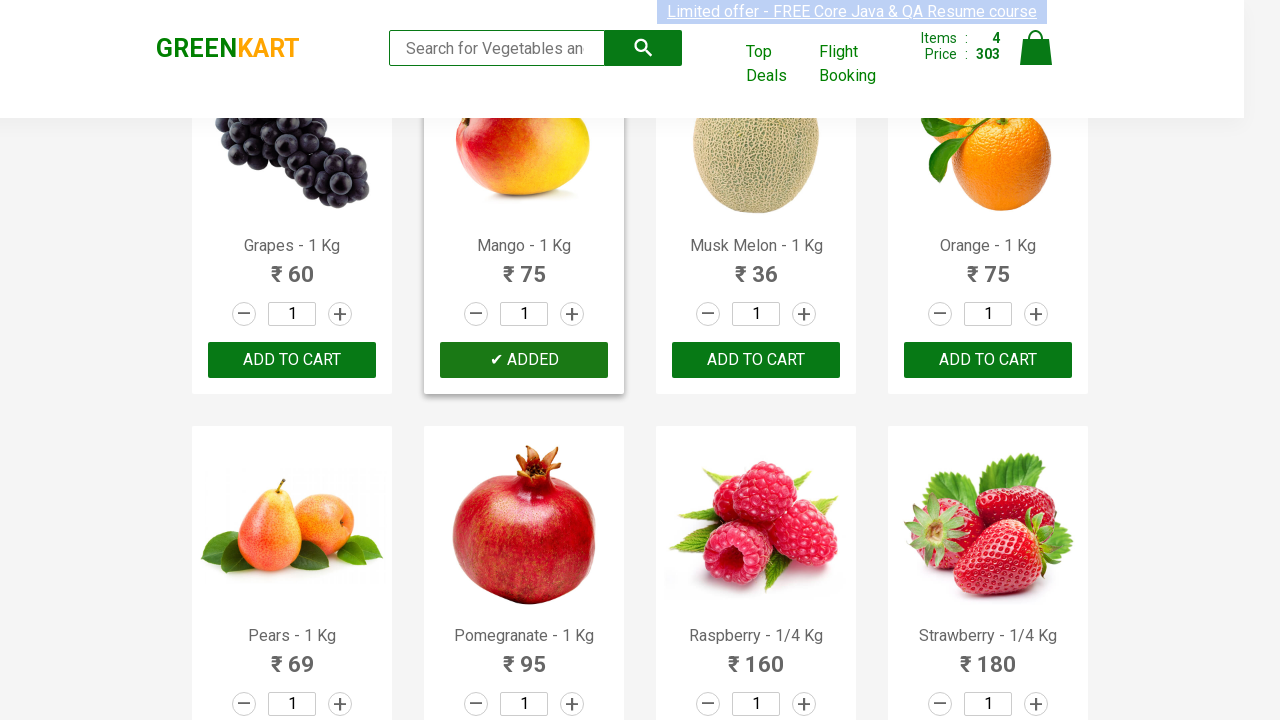

Successfully added all 4 vegetables to shopping cart
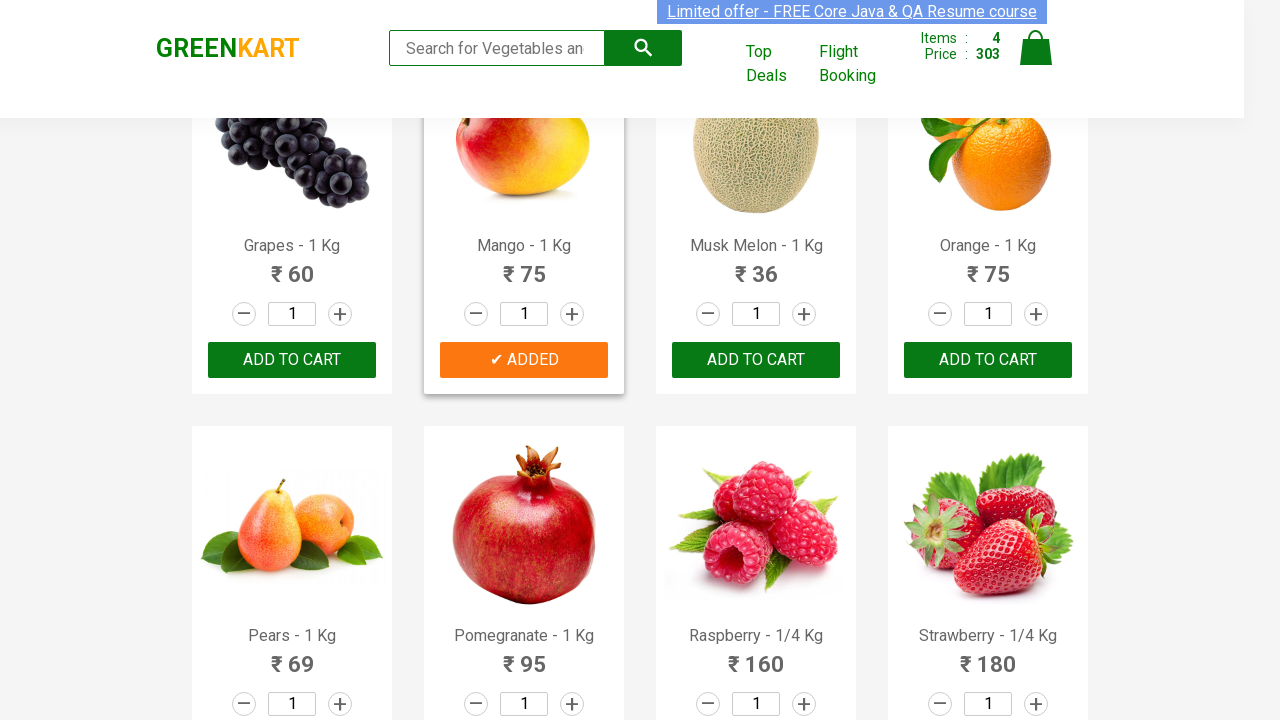

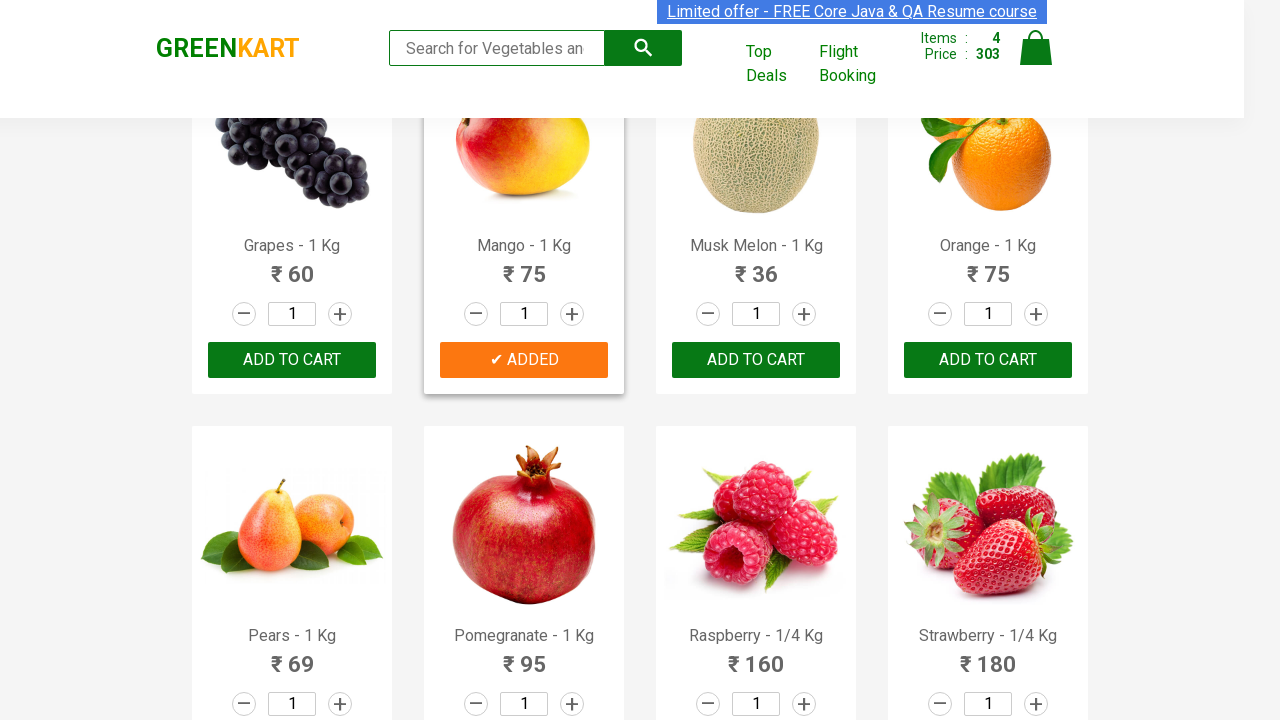